Tests dynamic controls page by clicking the Enable button, waiting for the input to become enabled, typing text into it, clearing it, then navigates to the drag and drop page to verify element locations

Starting URL: https://the-internet.herokuapp.com/dynamic_controls

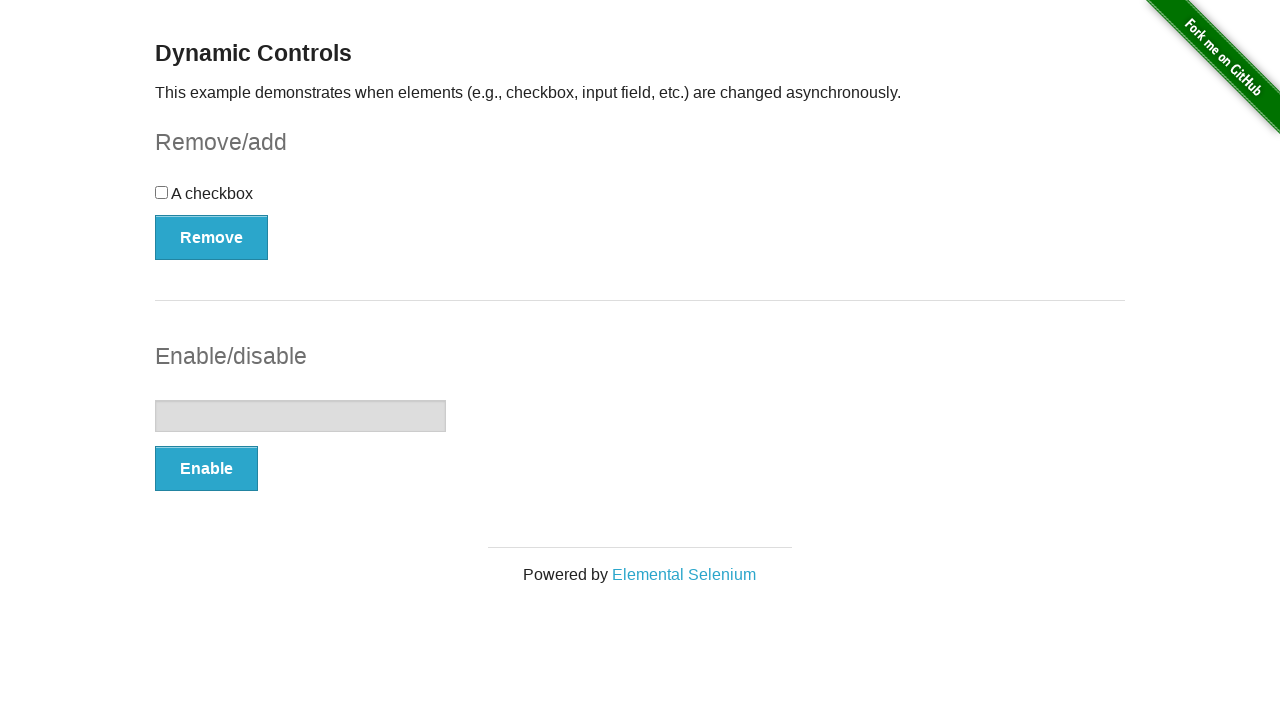

Clicked the Enable button to activate input field at (206, 469) on xpath=//button[text()='Enable']
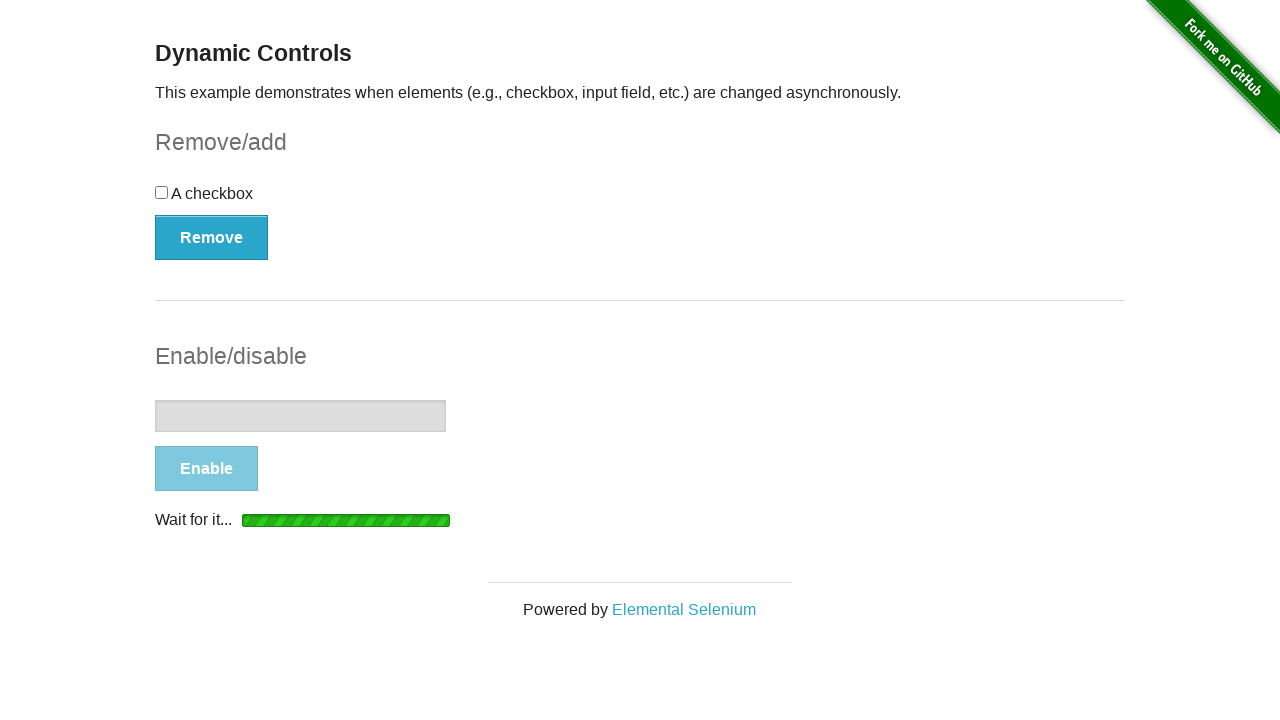

Input field enabled message appeared
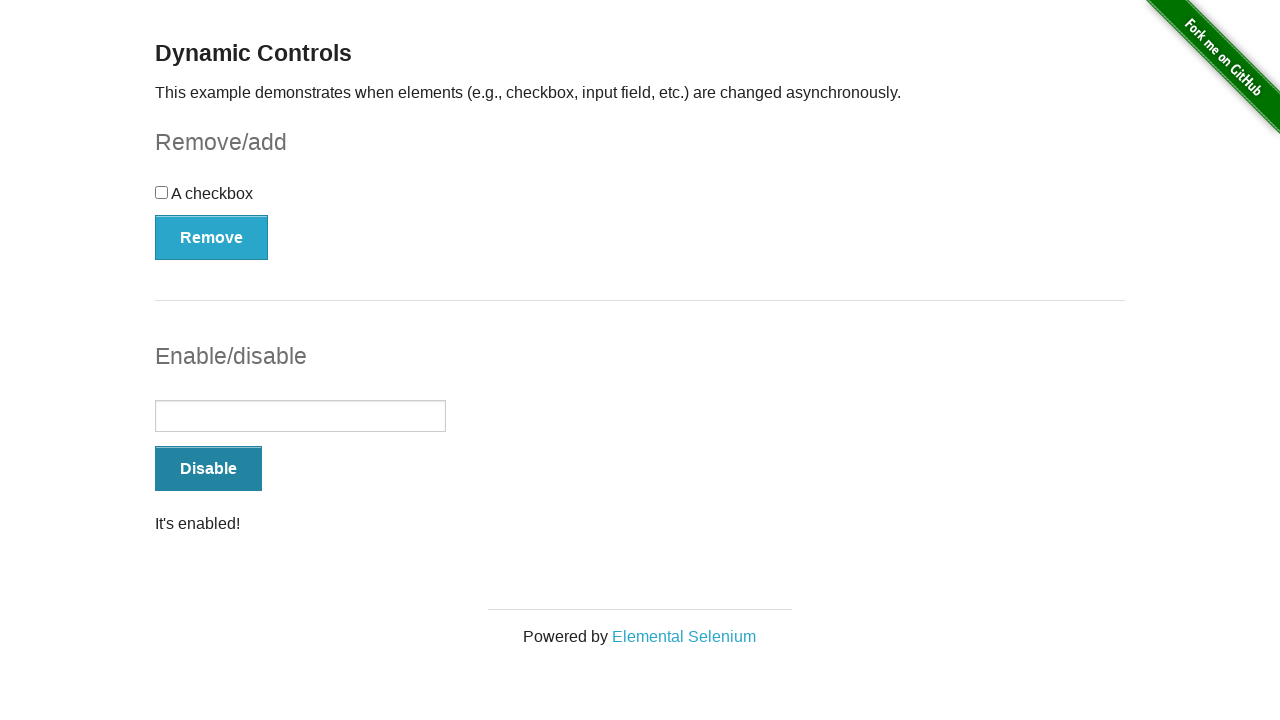

Typed 'Bootcamp' into the enabled input field on //*[@id='input-example']/input
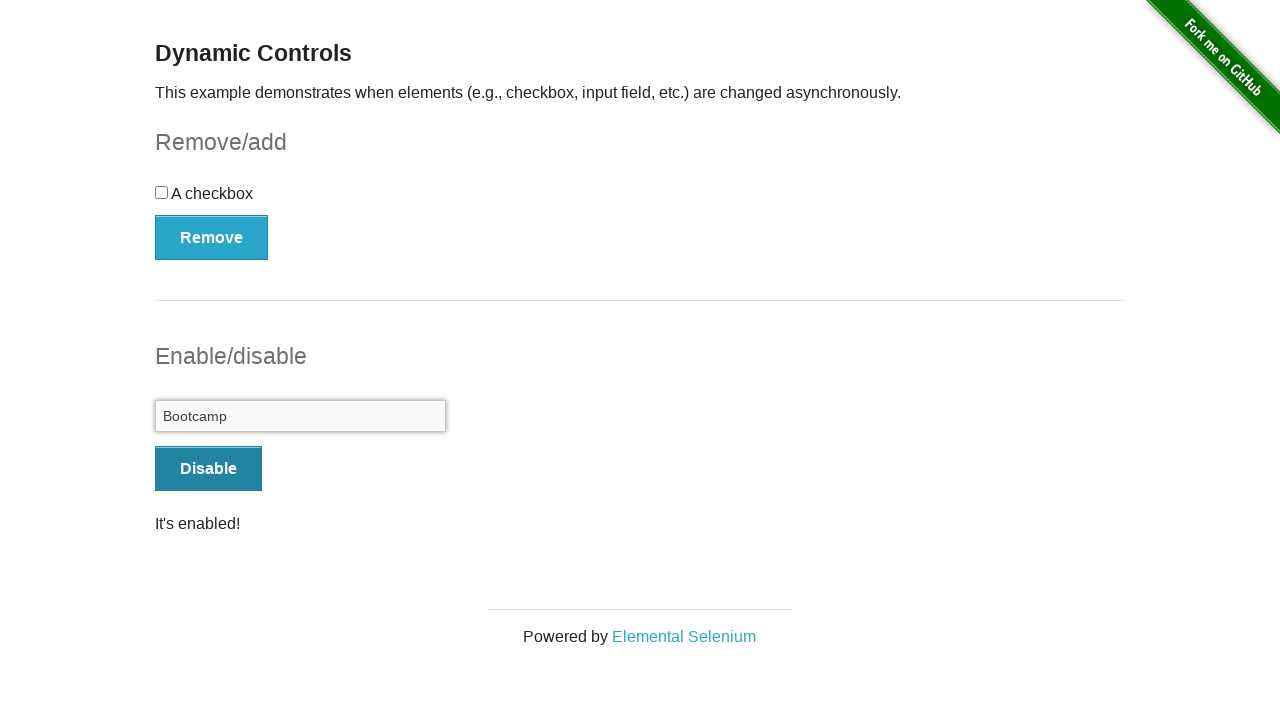

Cleared the input field on //*[@id='input-example']/input
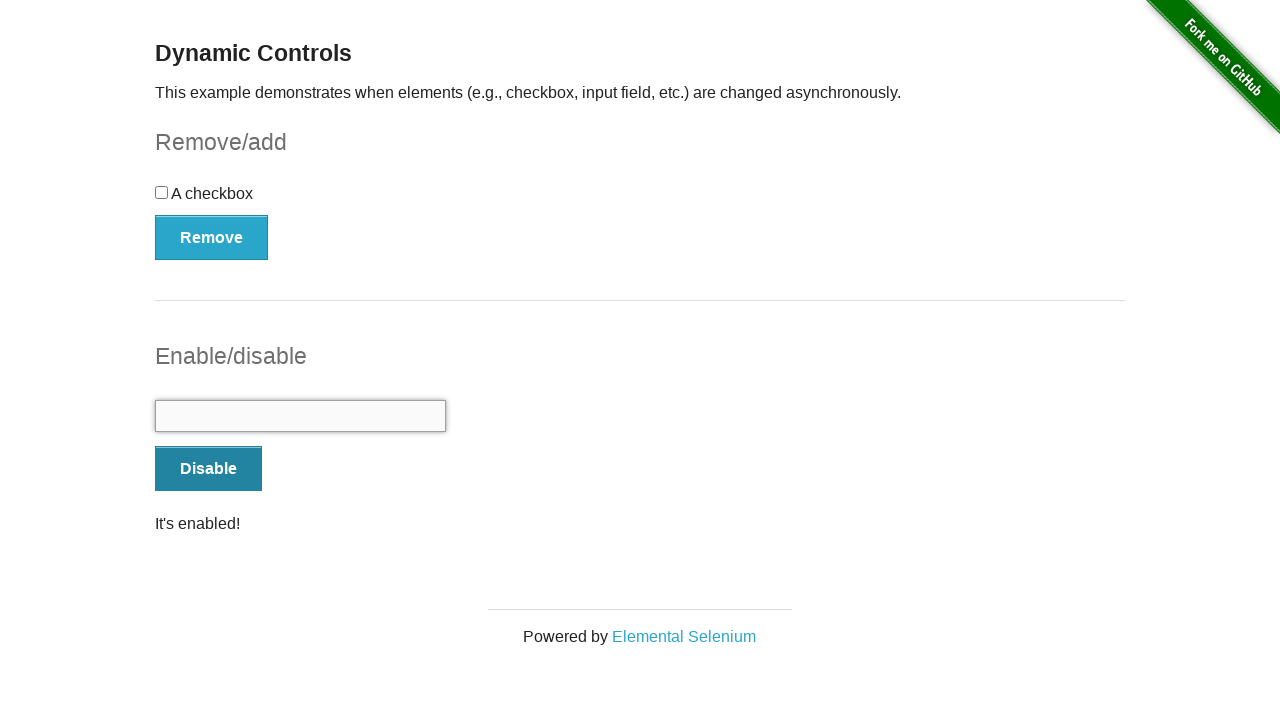

Navigated to drag and drop page
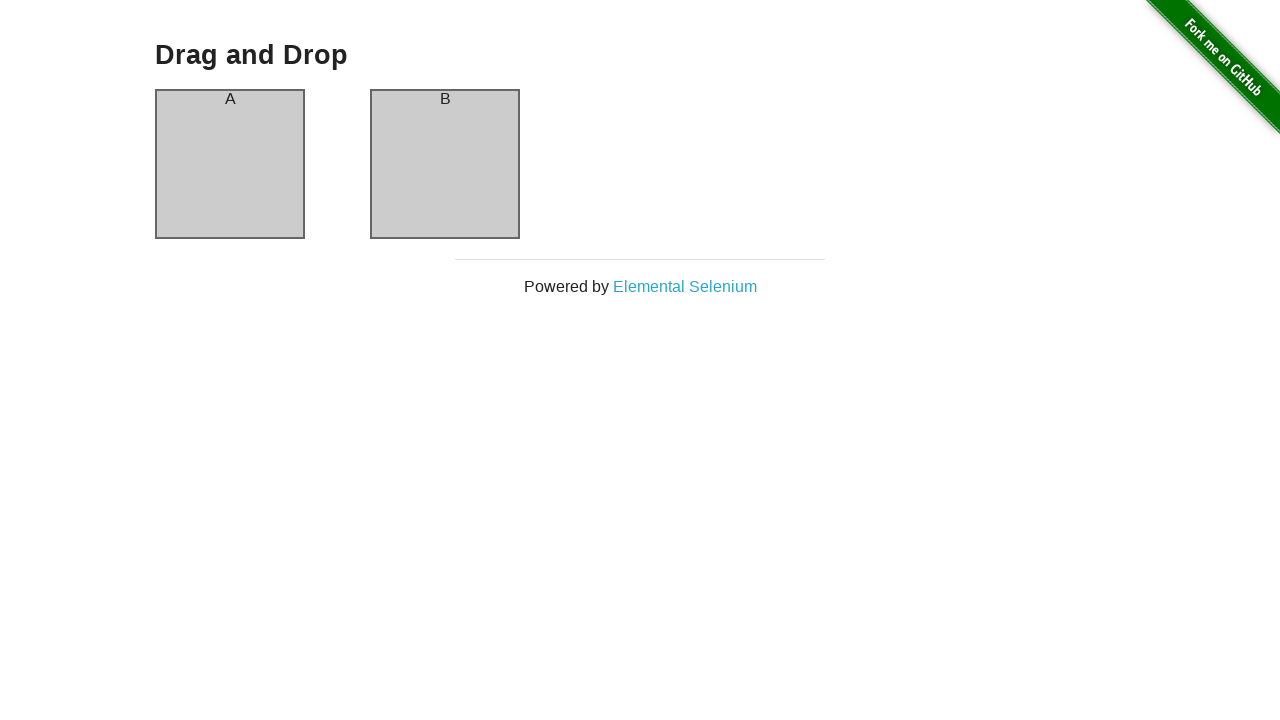

Column A element is visible on drag and drop page
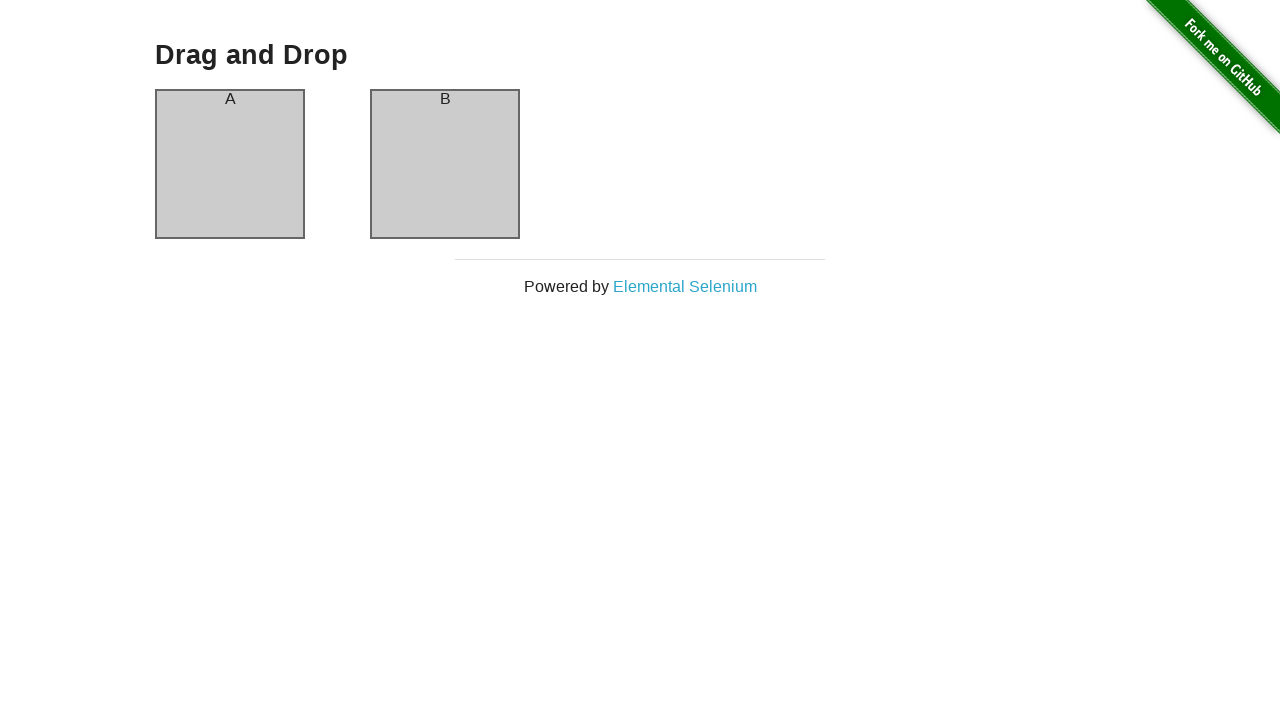

Column B element is visible on drag and drop page
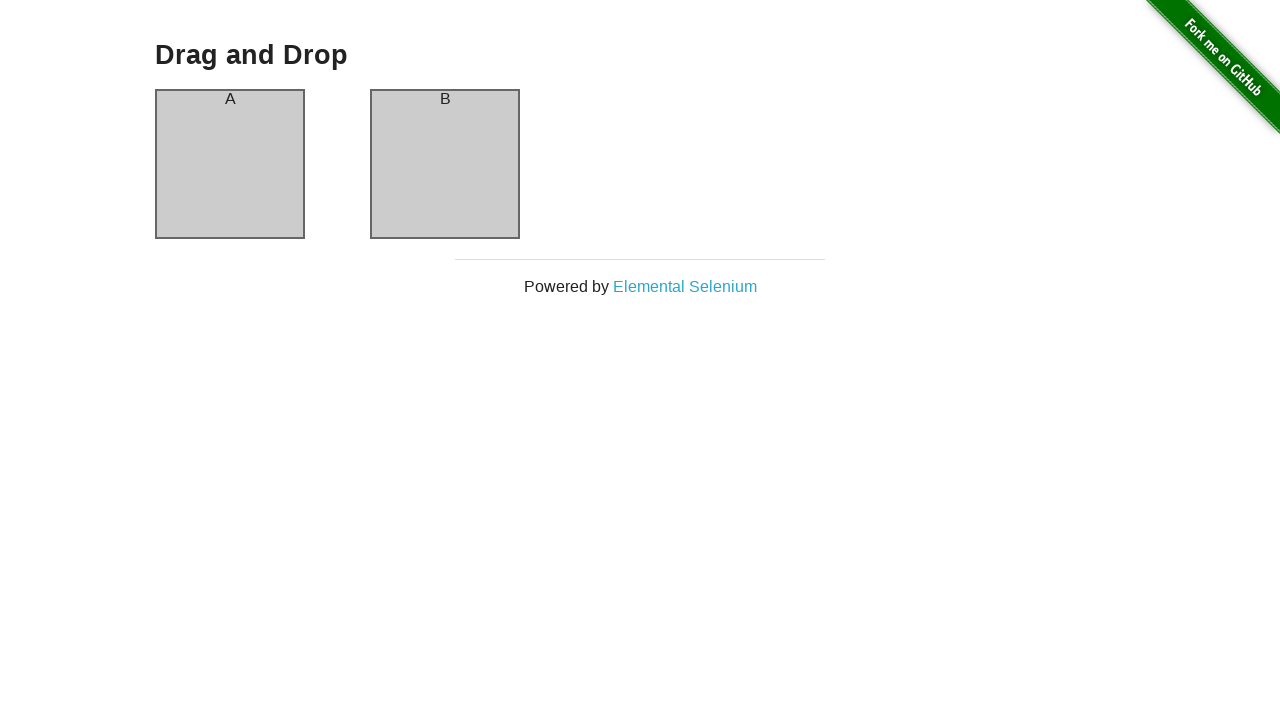

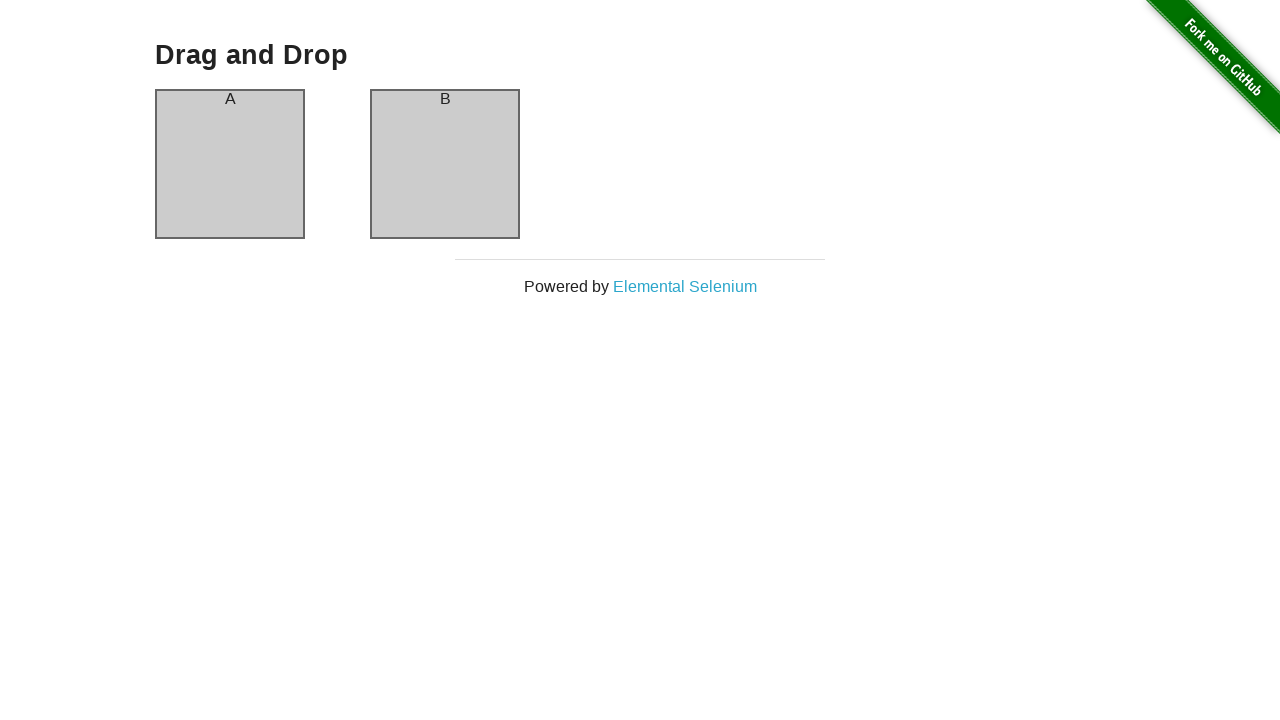